Clicks the second button in the second column using CSS selector

Starting URL: https://ultimateqa.com/complicated-page/

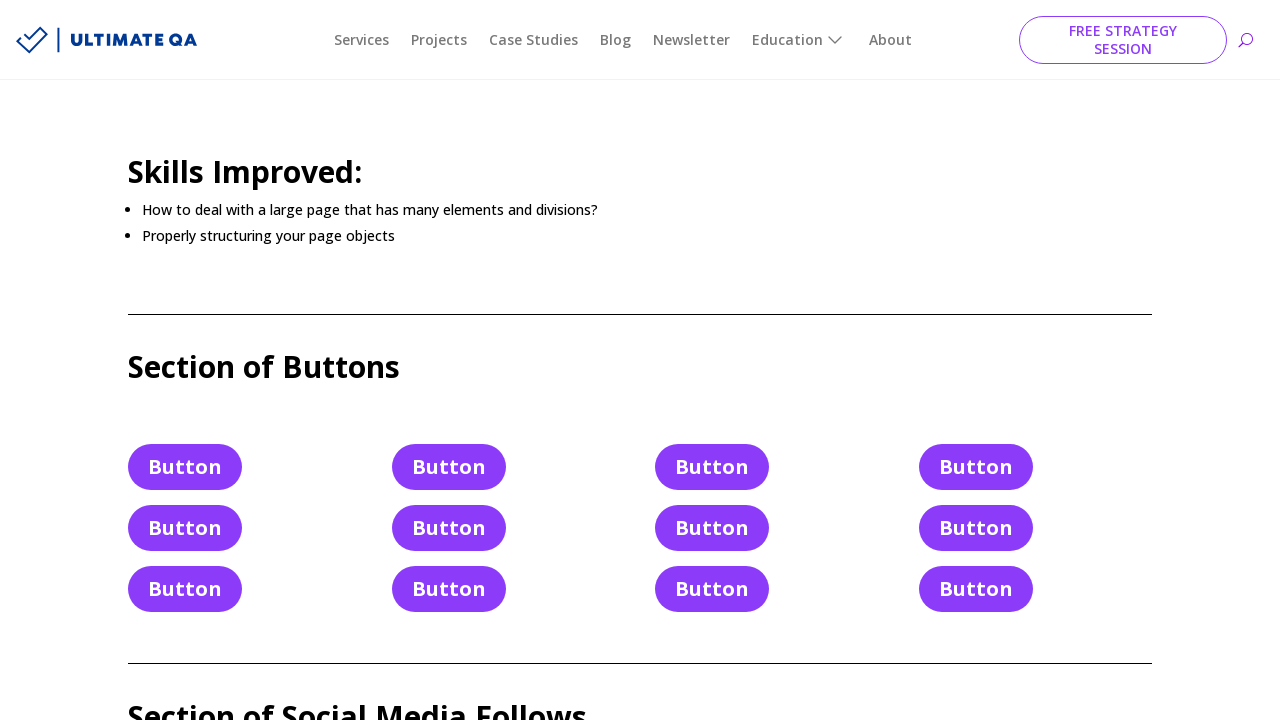

Clicked the second button in the second column using CSS selector at (449, 528) on [class="et_pb_button et_pb_button_4 et_pb_bg_layout_light"]
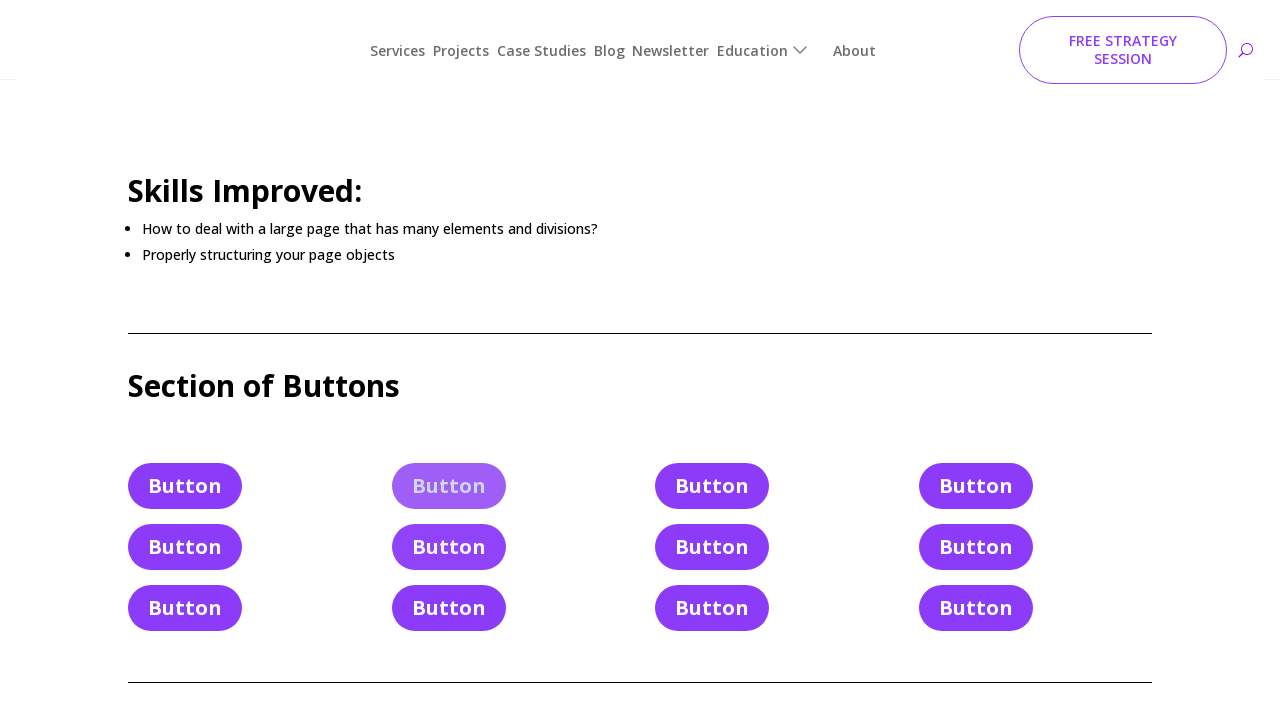

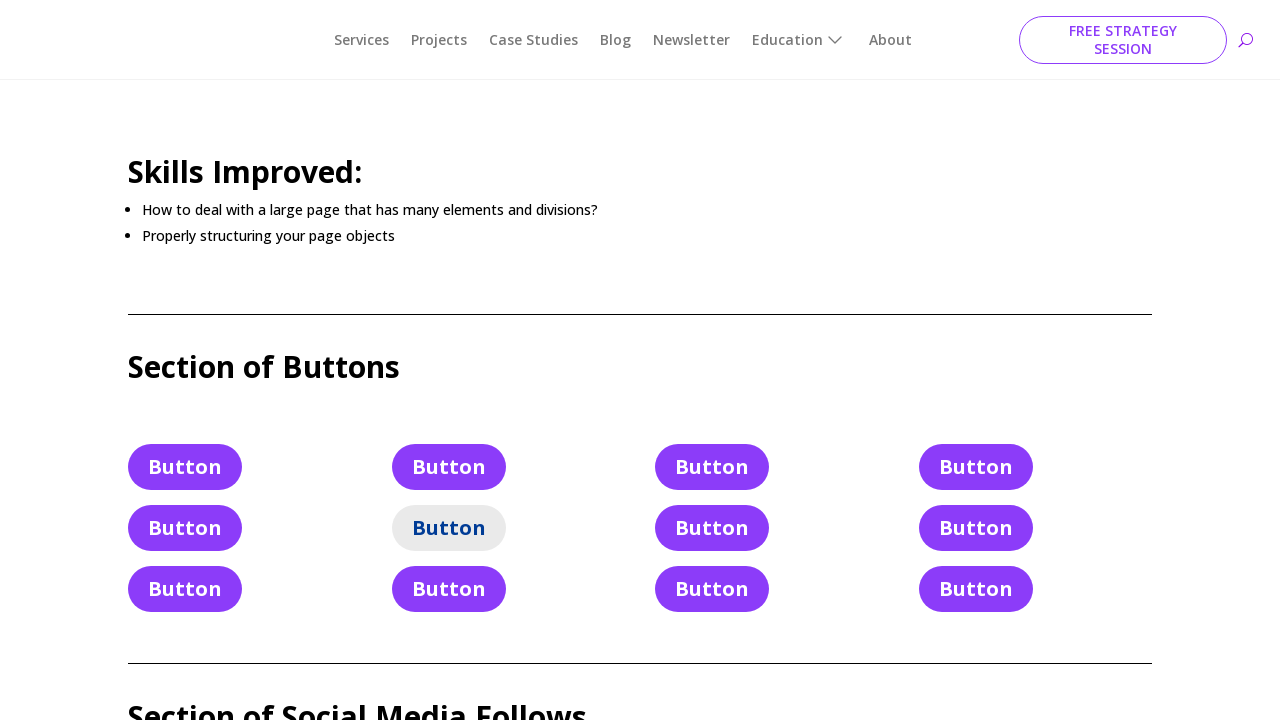